Simple browser check that navigates to the Checkly homepage and verifies the page loads successfully

Starting URL: https://checklyhq.com/

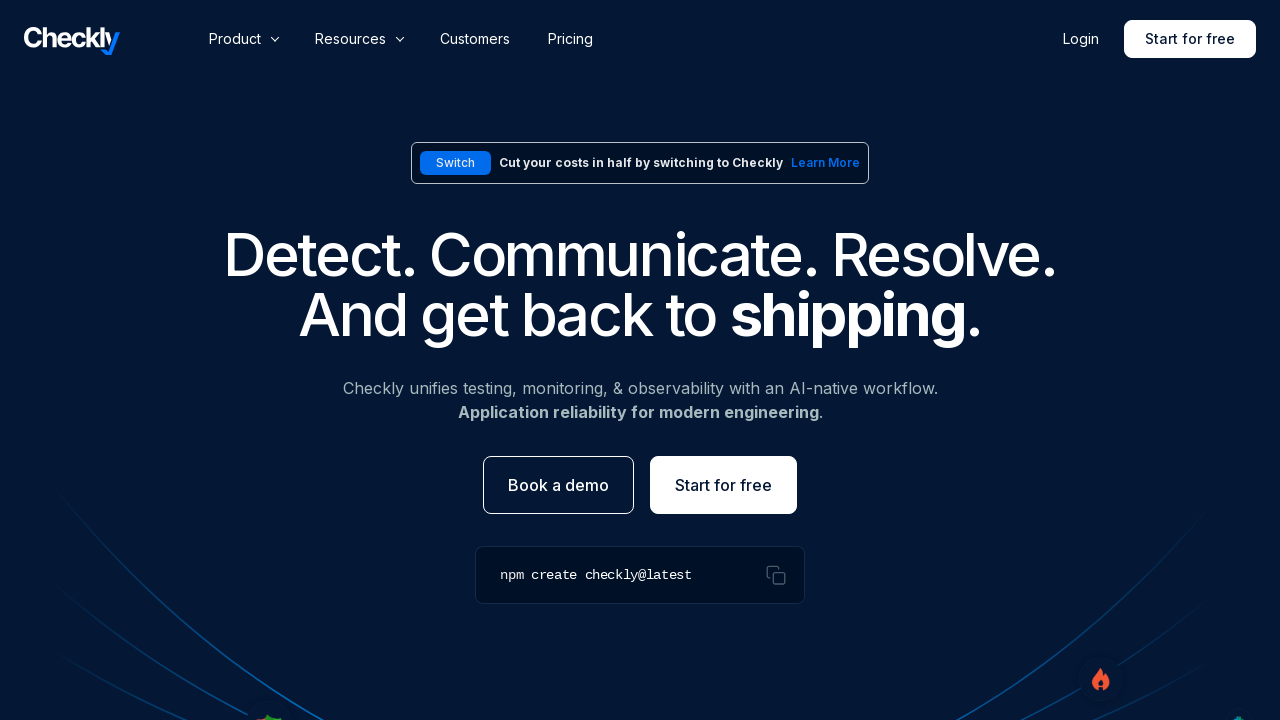

Waited for DOM content to load on Checkly homepage
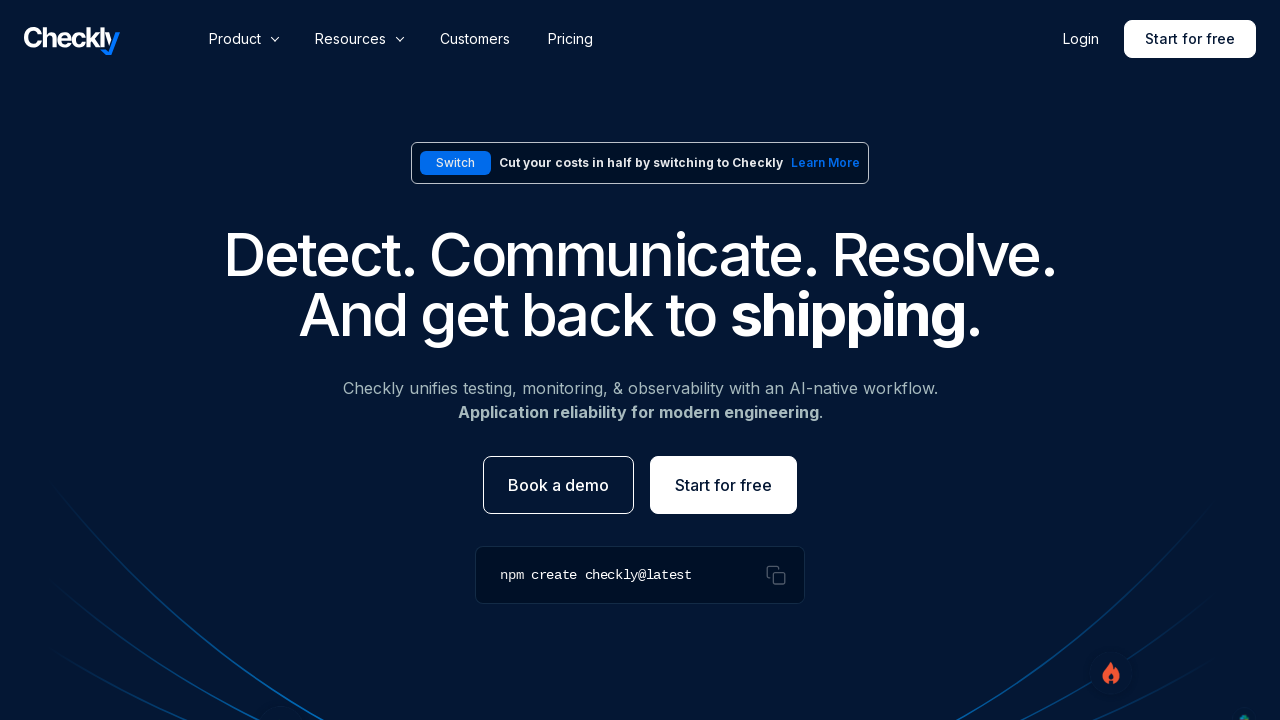

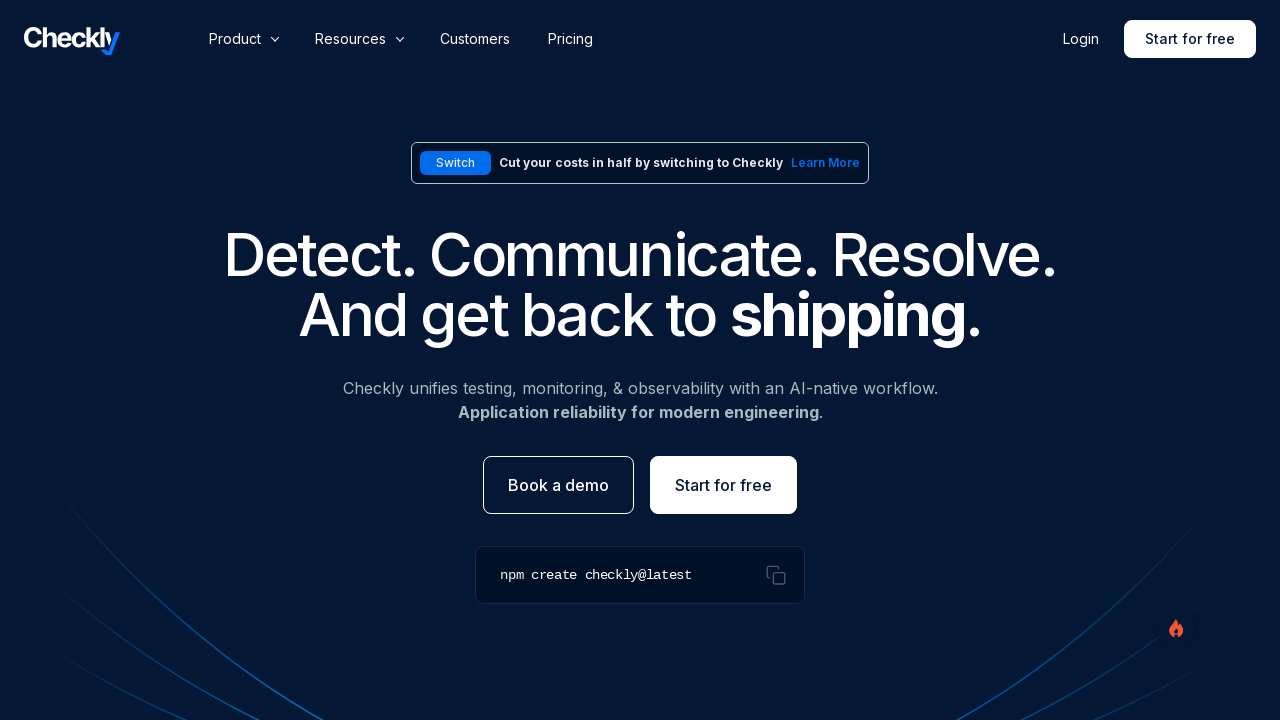